Tests alert handling by triggering an alert popup and accepting it

Starting URL: https://www.w3schools.com/jsref/tryit.asp?filename=tryjsref_alert

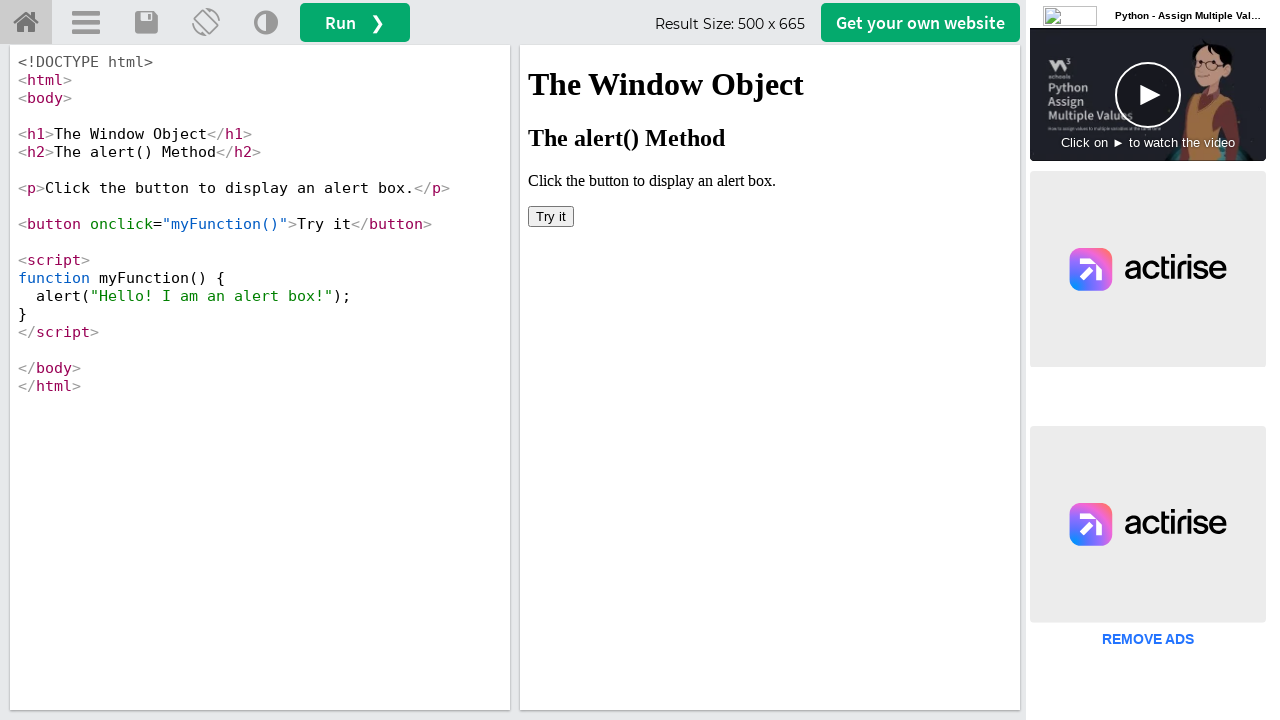

Located the iframeResult iframe
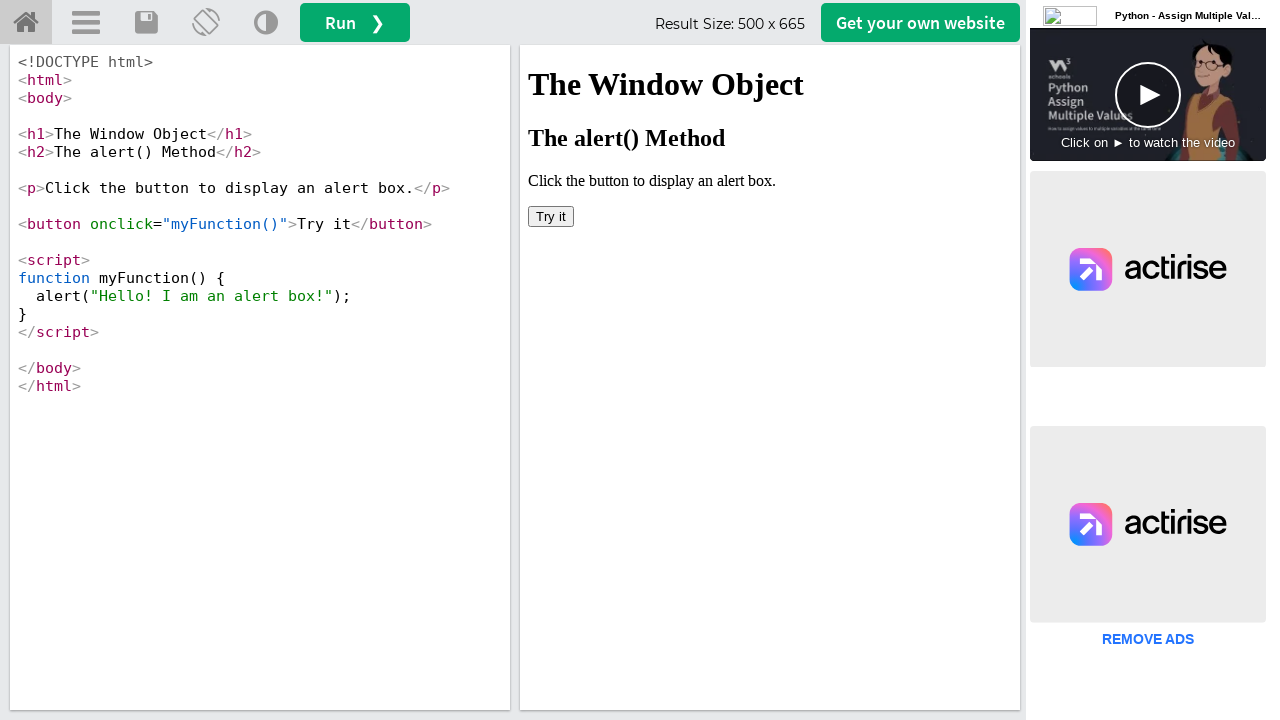

Set up dialog handler to accept alerts
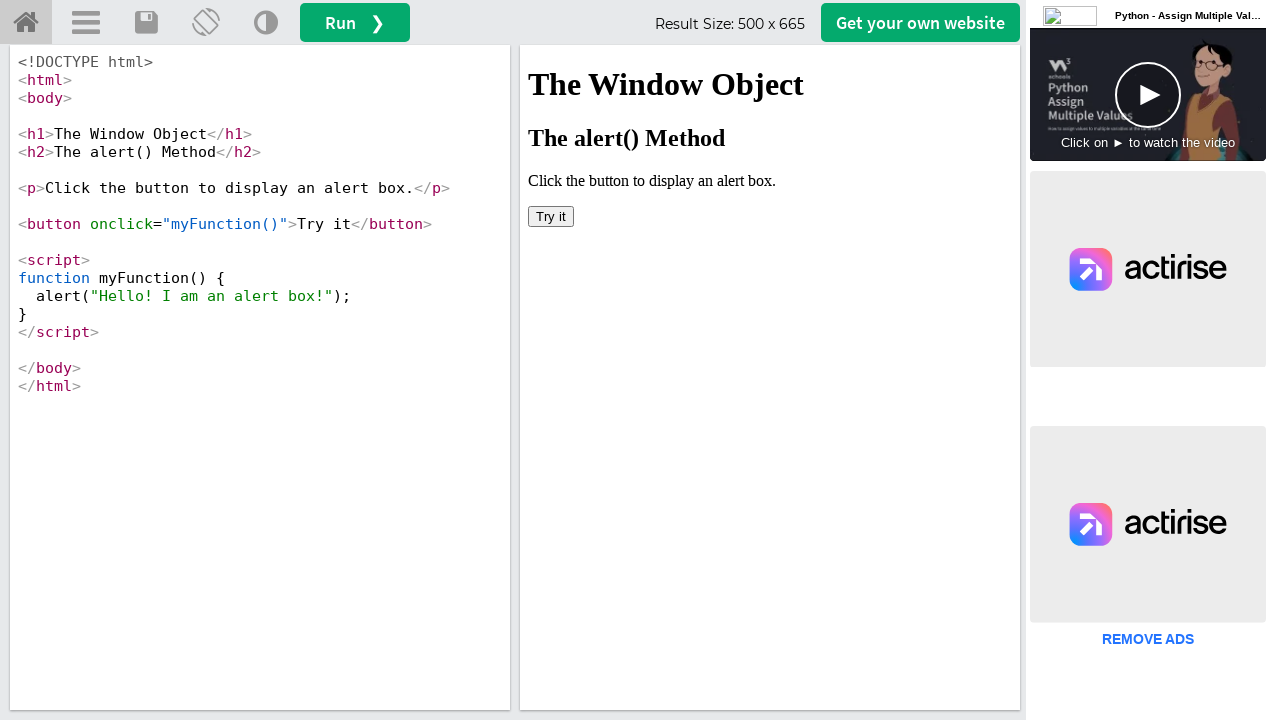

Clicked button to trigger alert popup at (551, 216) on iframe[name='iframeResult'] >> internal:control=enter-frame >> button
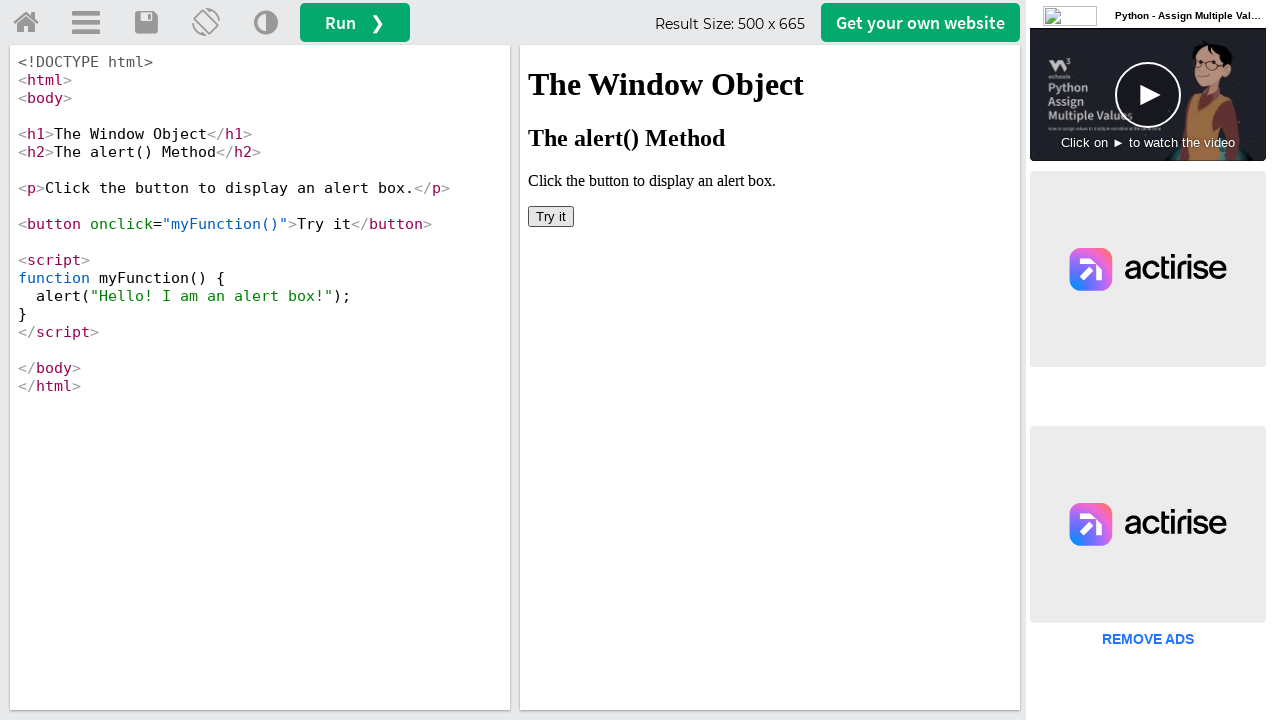

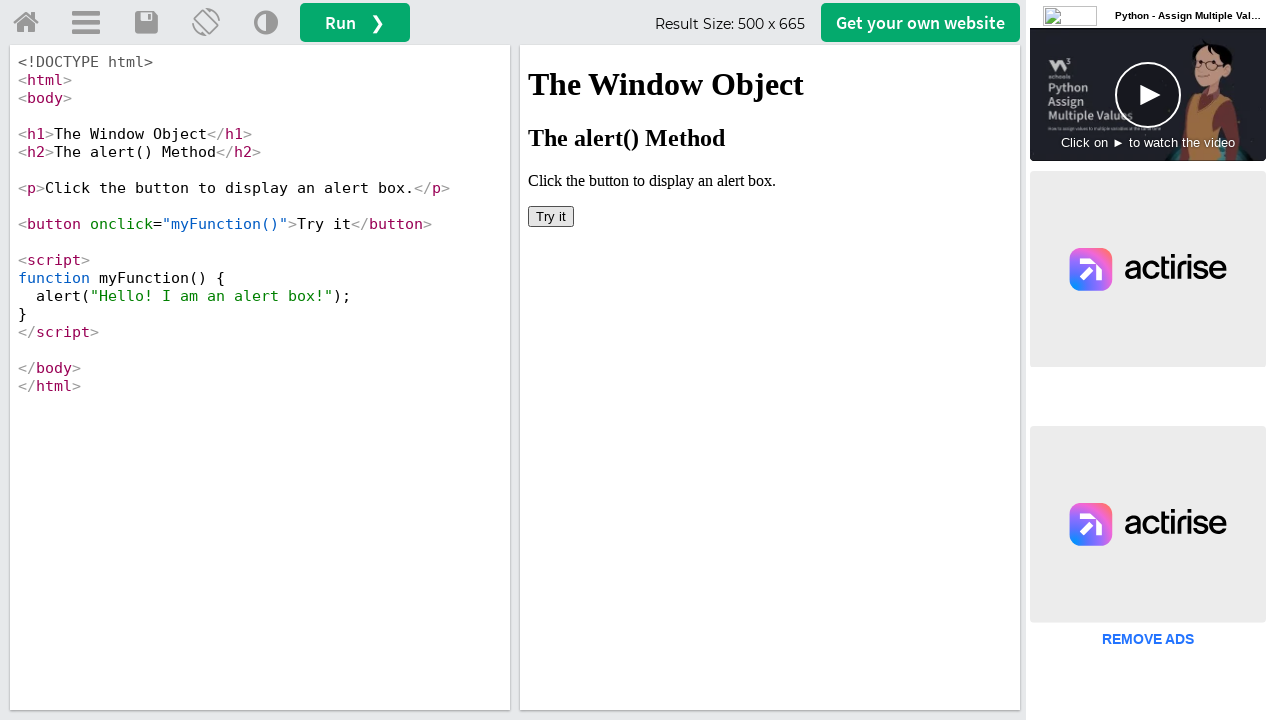